Tests JavaScript alert handling by triggering three types of alerts (simple alert, confirm dialog, and prompt dialog), interacting with them by accepting, dismissing, and entering text, then verifying the result messages.

Starting URL: https://the-internet.herokuapp.com/javascript_alerts

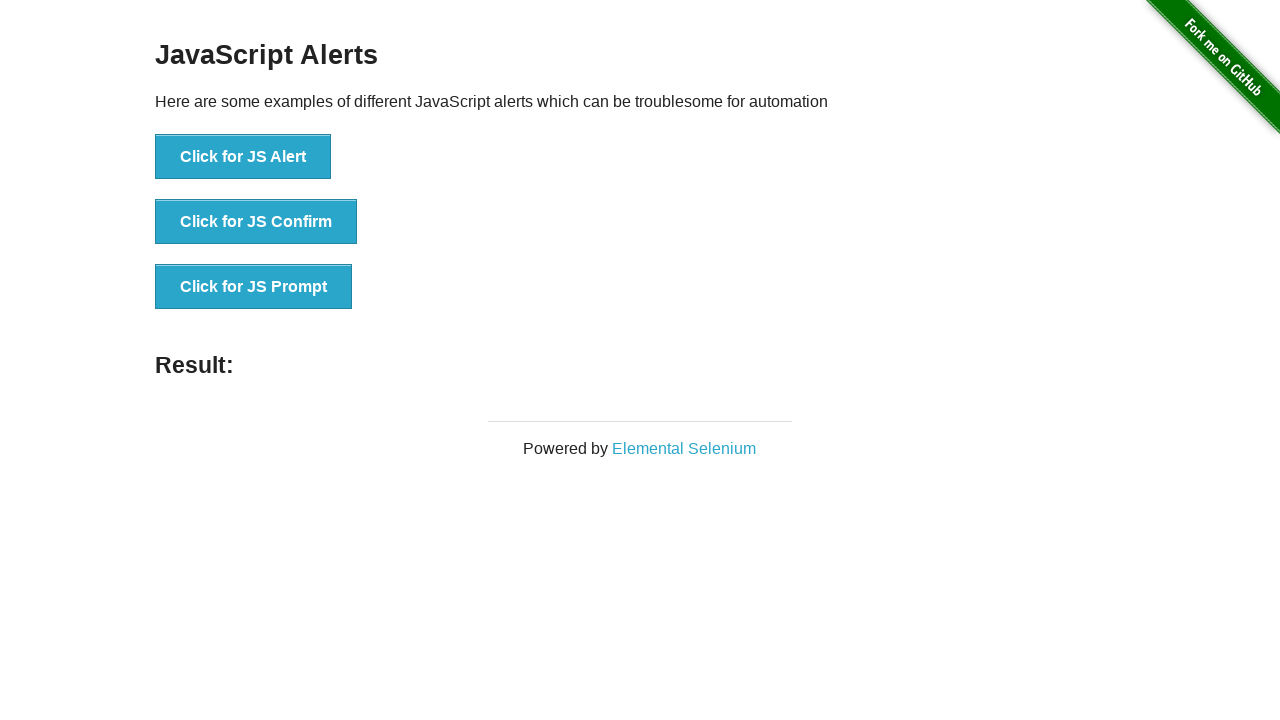

Clicked button to trigger simple JS alert at (243, 157) on xpath=//button[normalize-space()='Click for JS Alert']
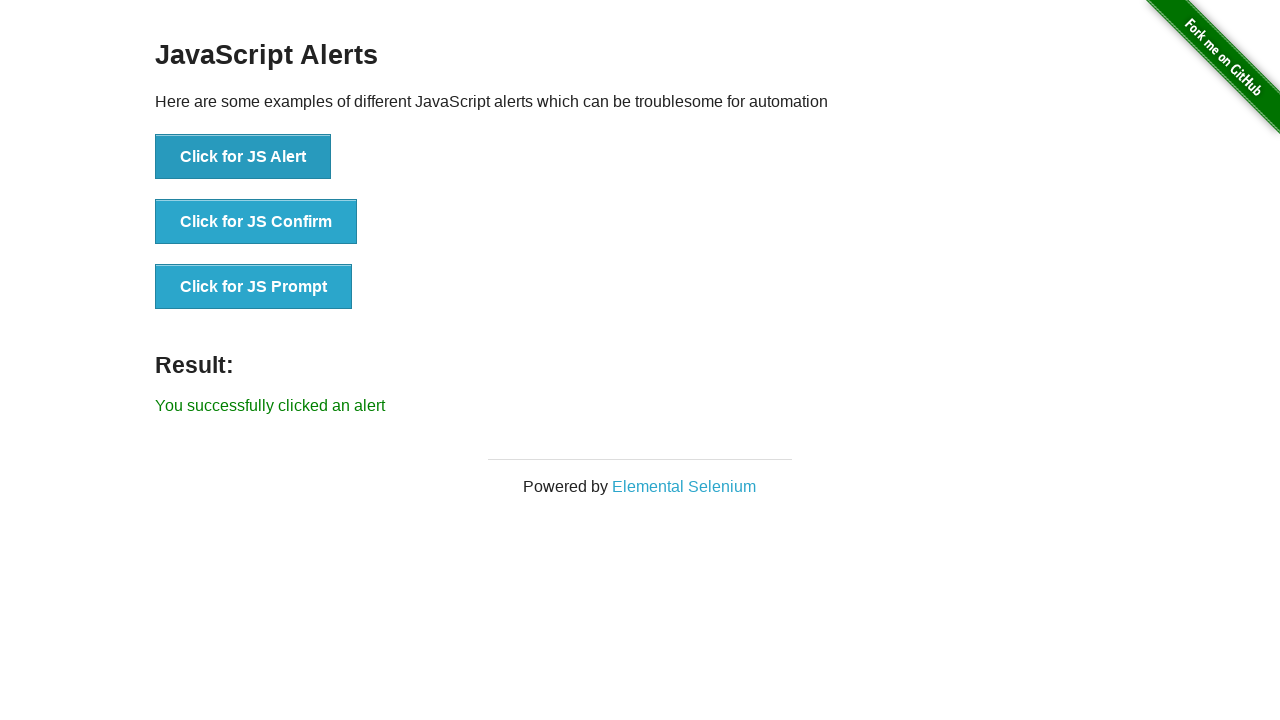

Set up dialog handler to accept alerts
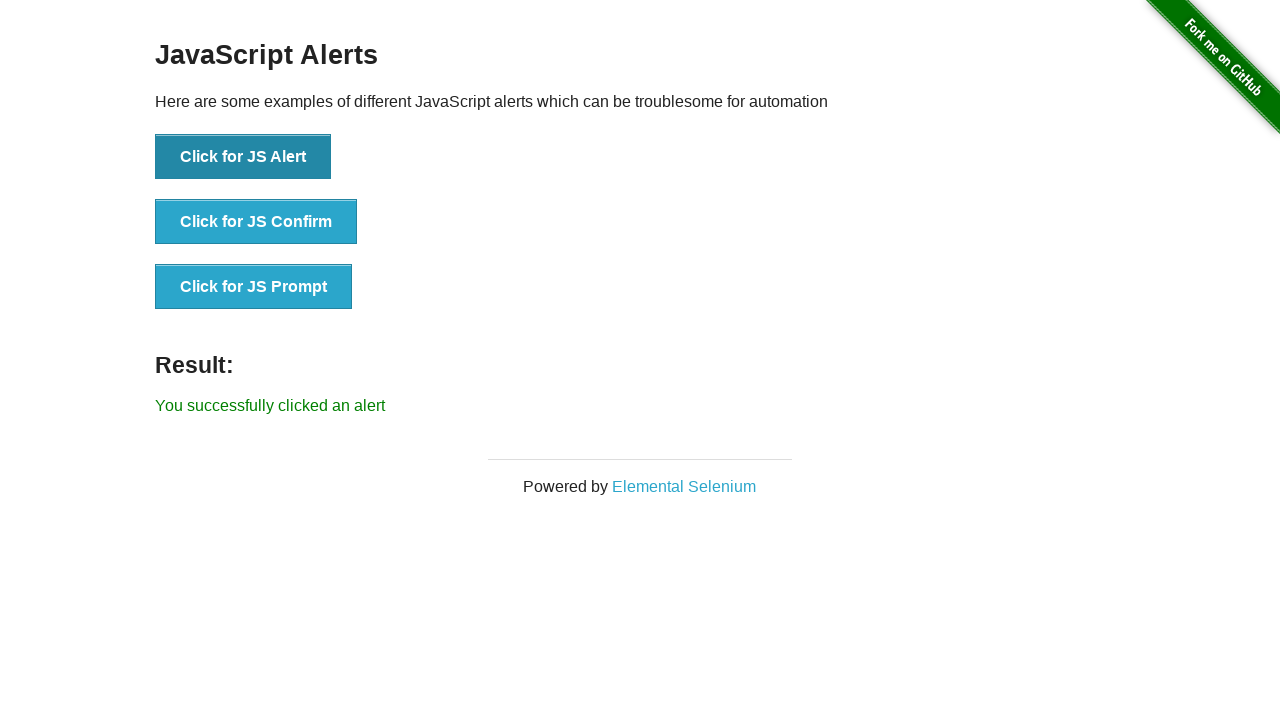

Clicked button to trigger simple JS alert again with handler ready at (243, 157) on xpath=//button[normalize-space()='Click for JS Alert']
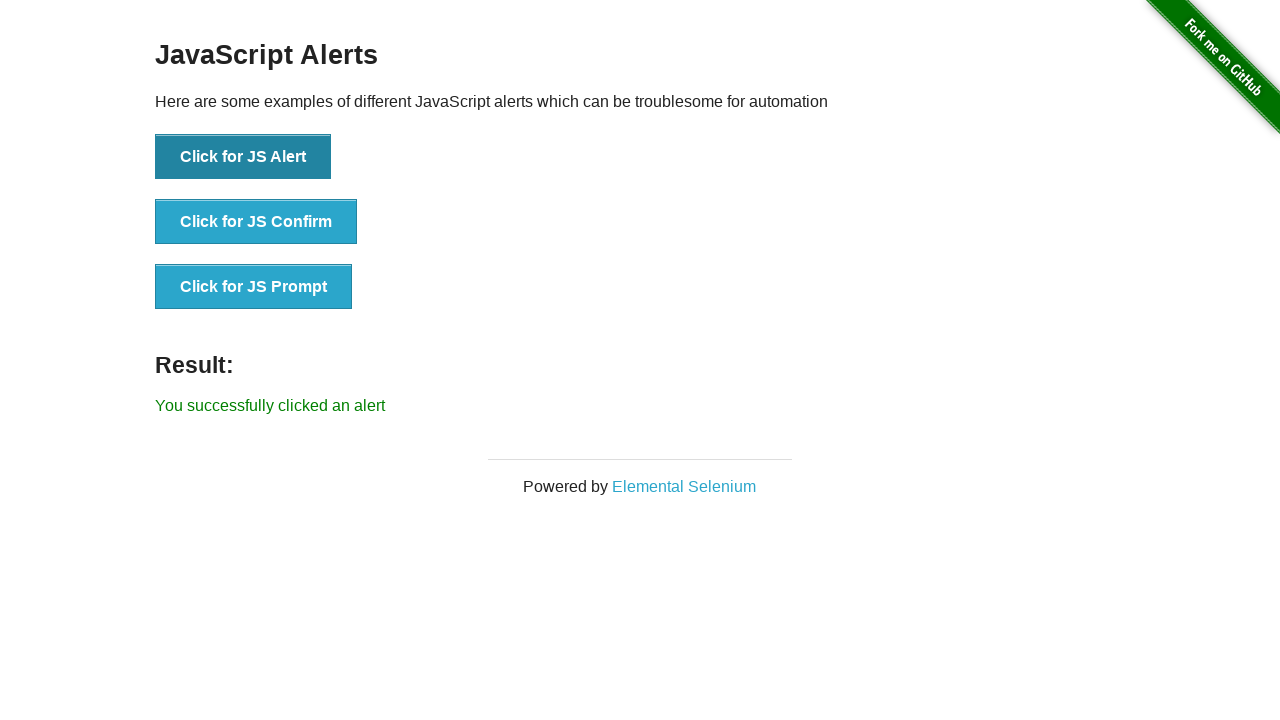

Result message appeared after accepting simple alert
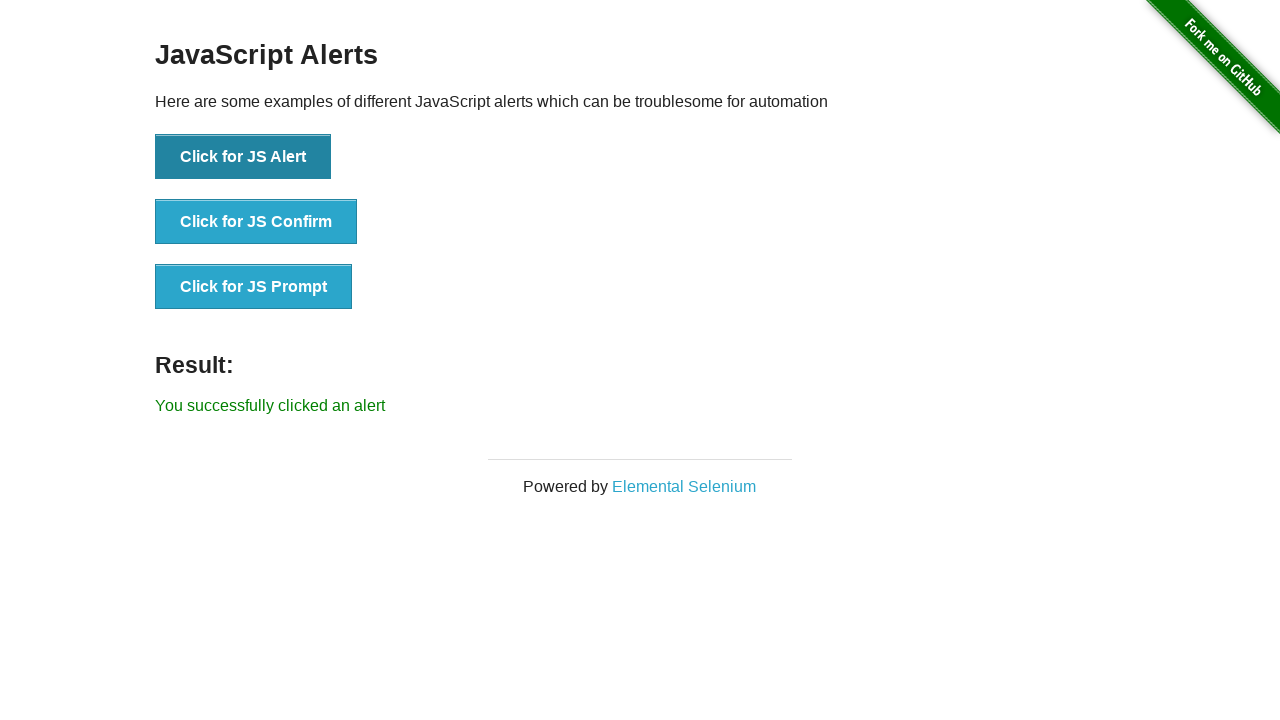

Set up dialog handler to dismiss confirm dialog
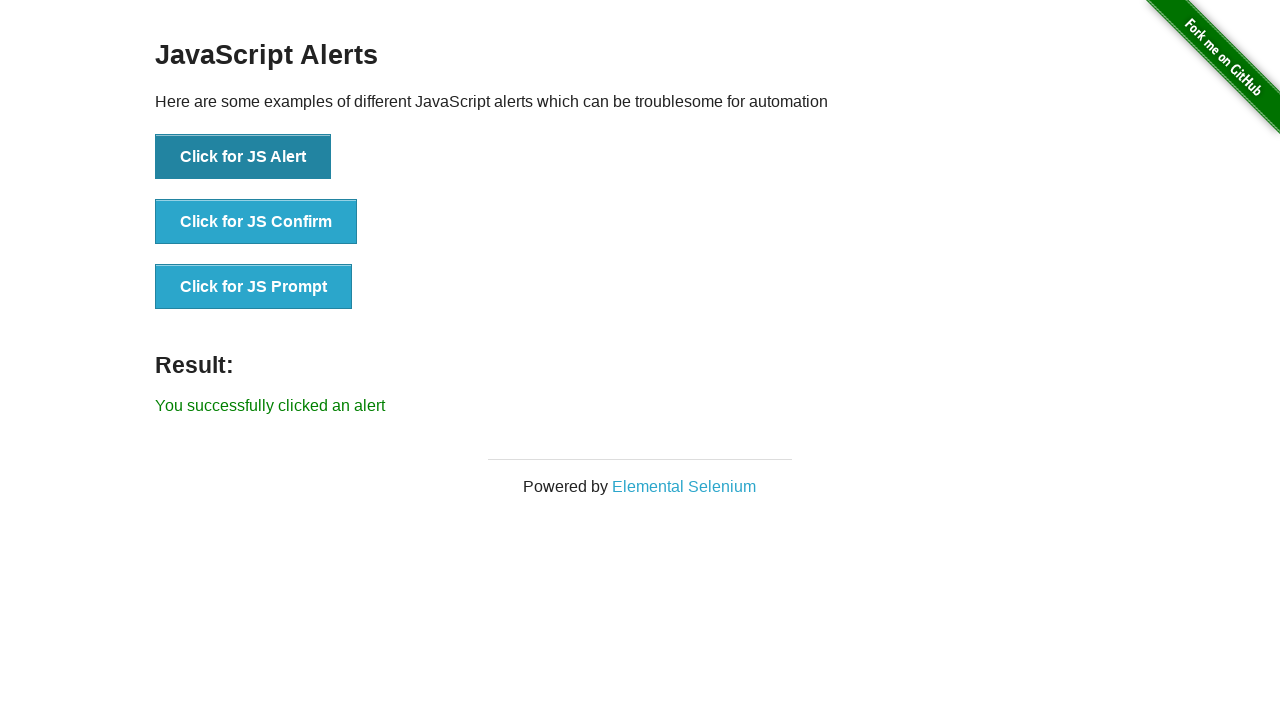

Clicked button to trigger confirm dialog and dismissed it at (256, 222) on xpath=//button[normalize-space()='Click for JS Confirm']
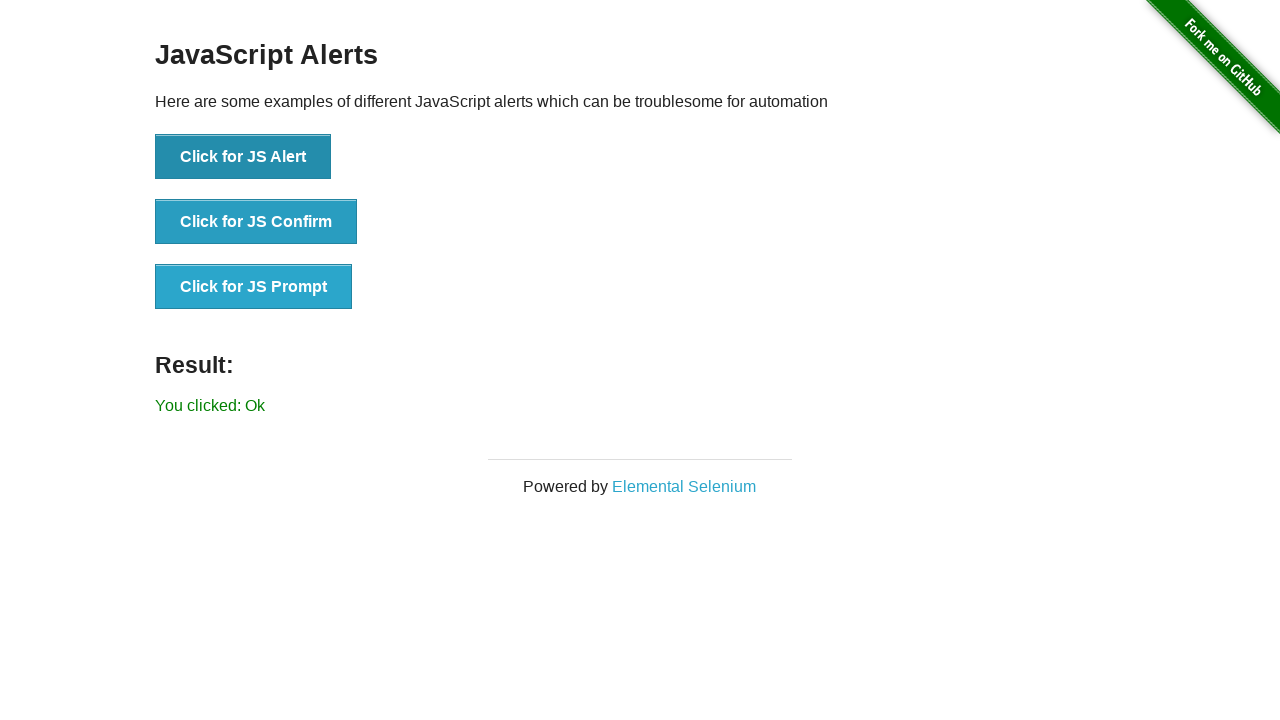

Result message appeared after dismissing confirm dialog
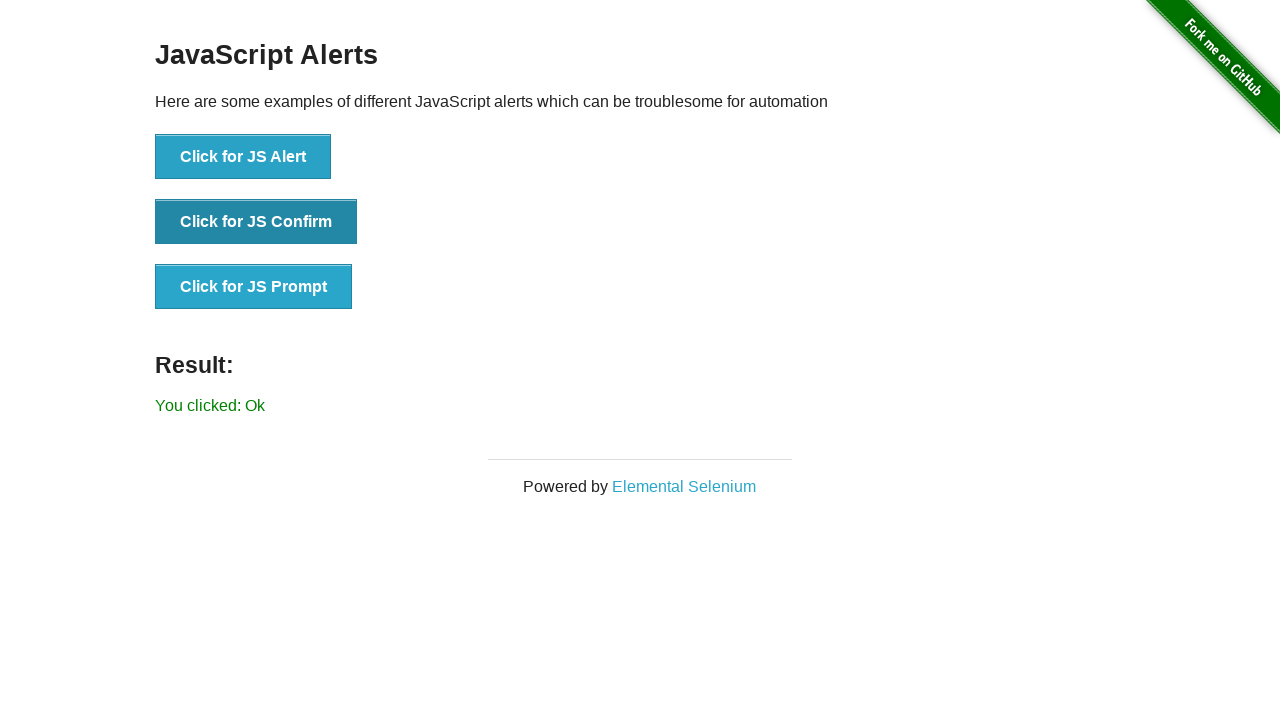

Set up dialog handler to accept prompt with text input
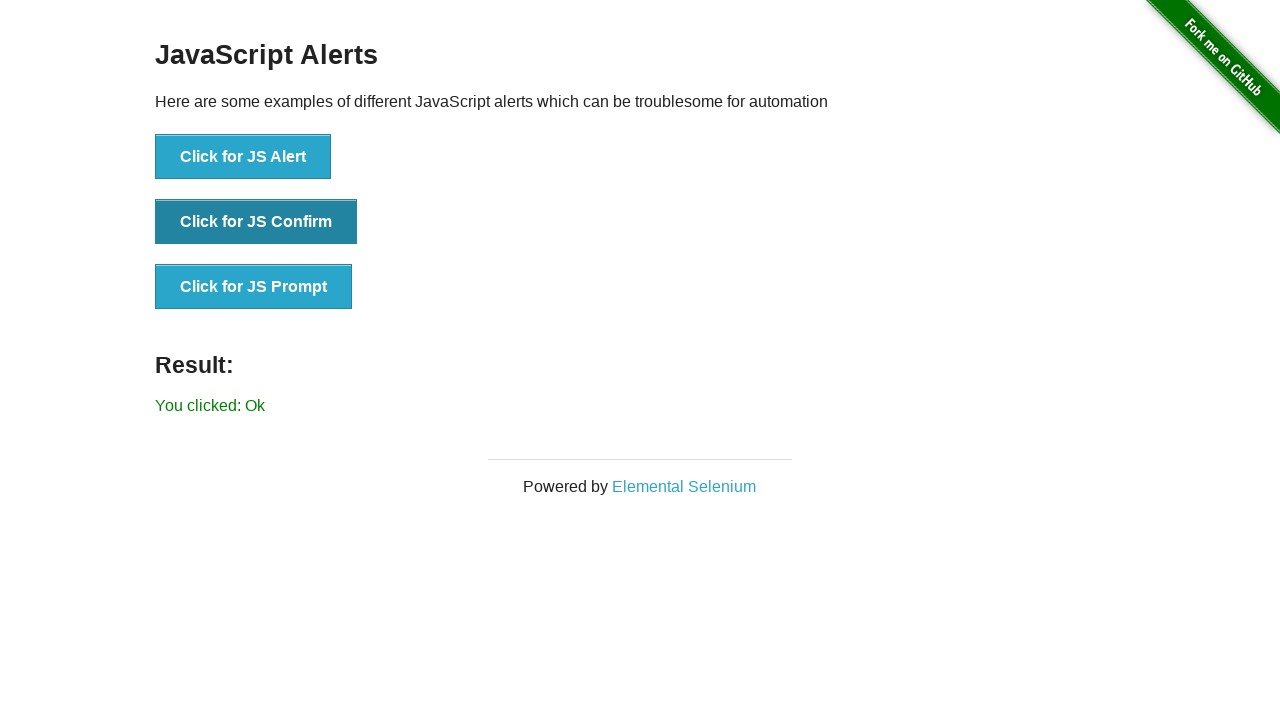

Clicked button to trigger prompt dialog and entered text 'This is my alert' at (254, 287) on xpath=//button[normalize-space()='Click for JS Prompt']
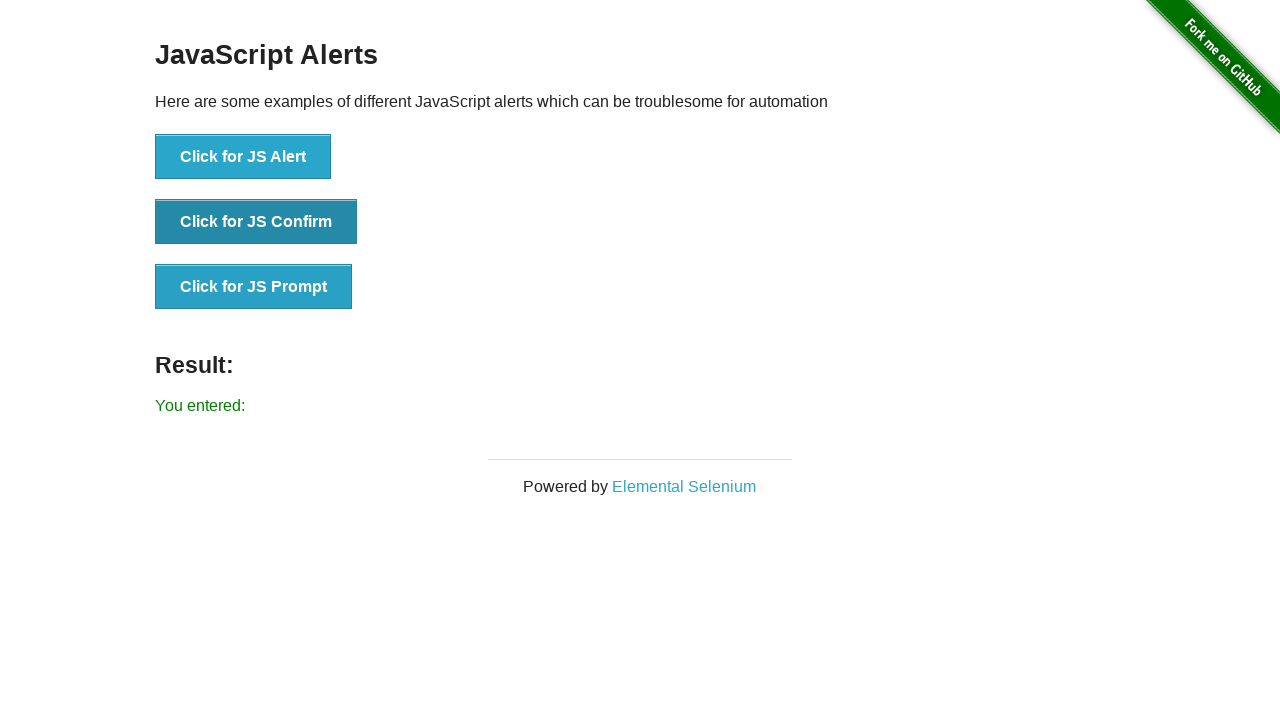

Result message appeared after accepting prompt with text input
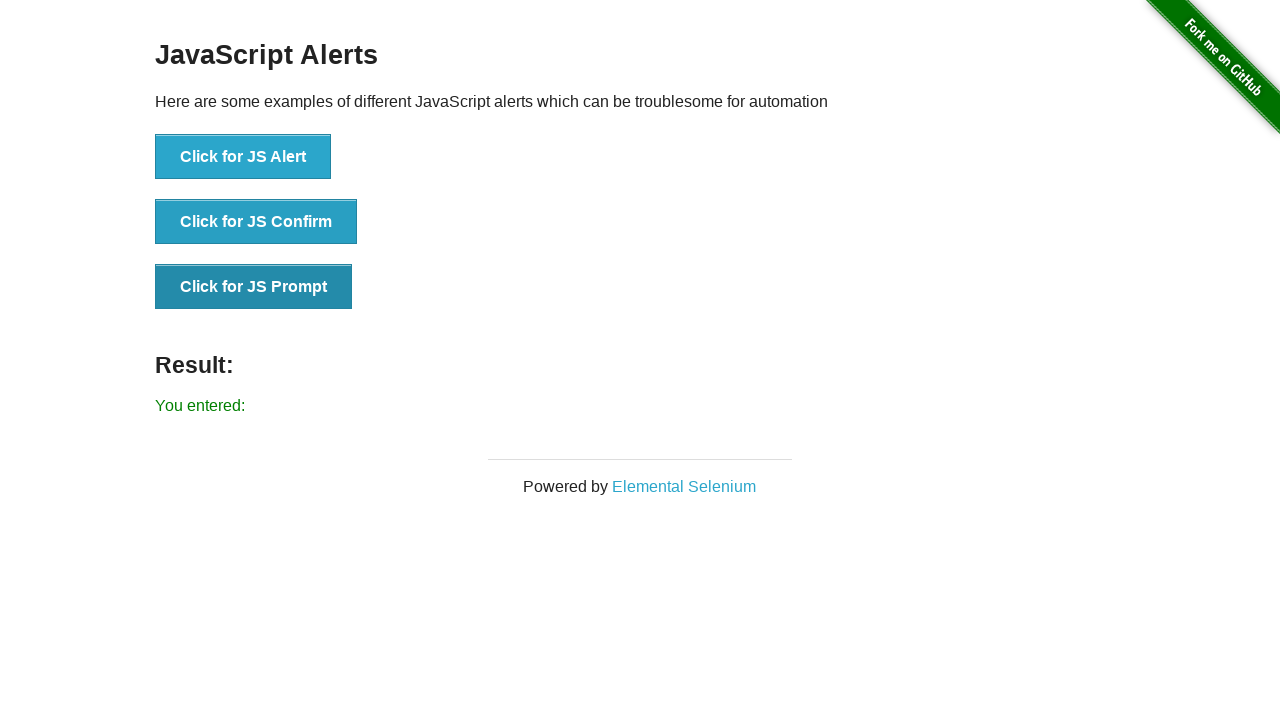

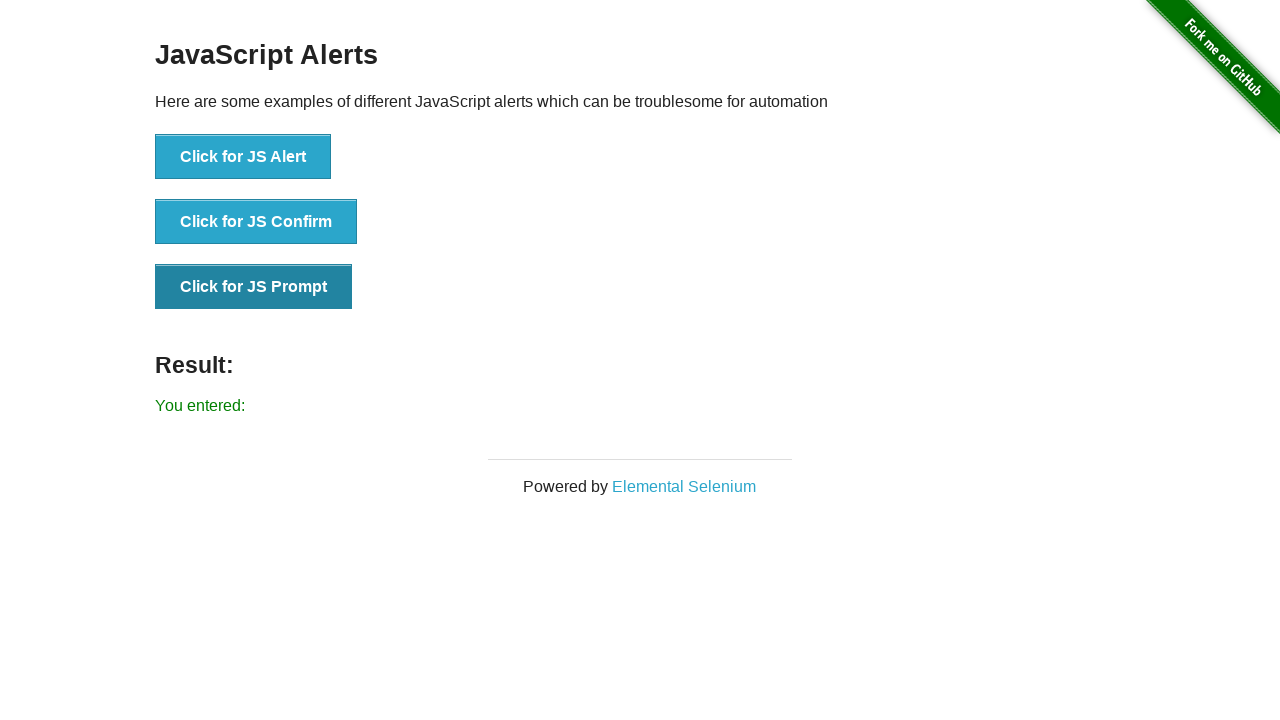